Tests dropdown selection functionality by interacting with both single-select and multi-select dropdown elements on a practice page

Starting URL: https://www.hyrtutorials.com/p/html-dropdown-elements-practice.html

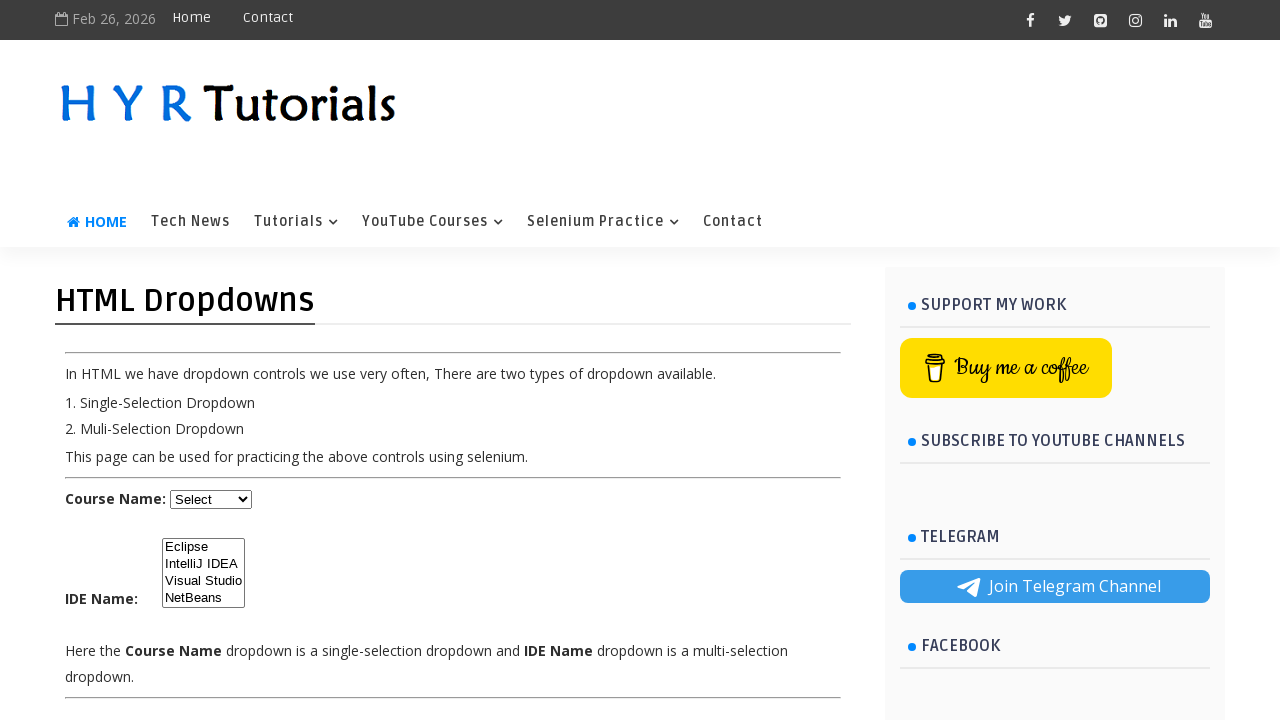

Selected first option in single-select course dropdown by index on #course
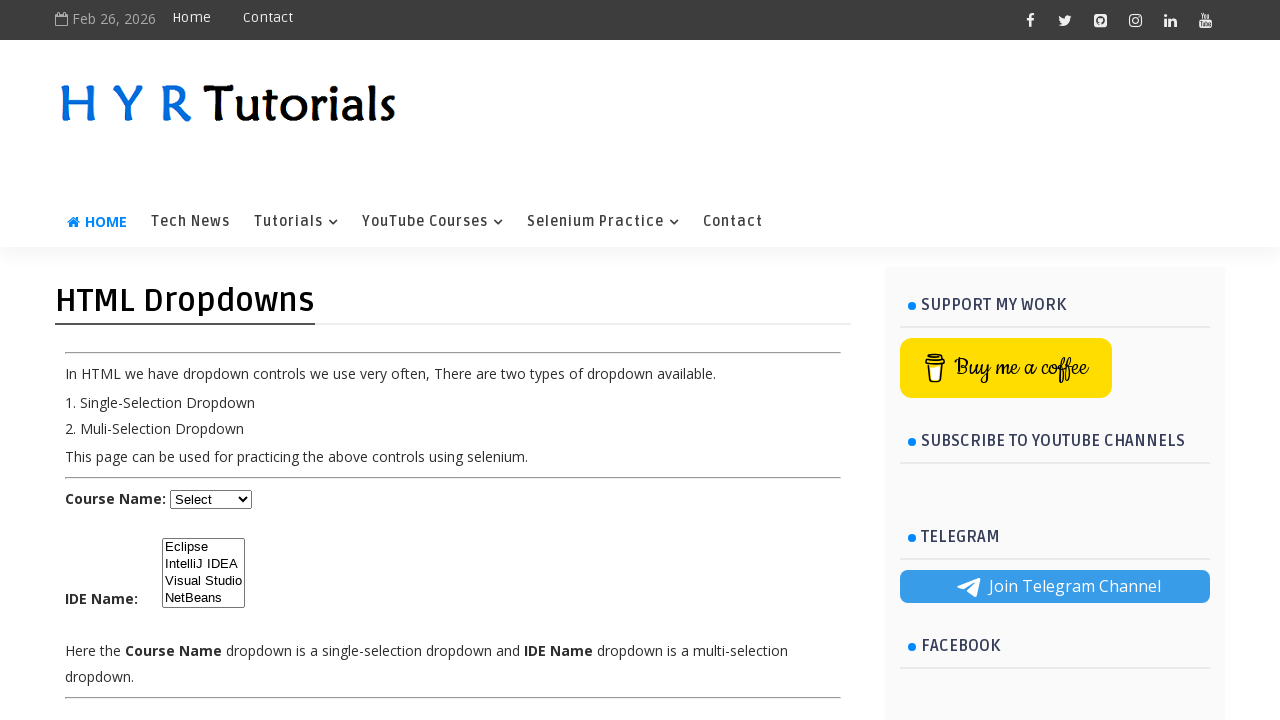

Selected 'java' option in single-select course dropdown by value on #course
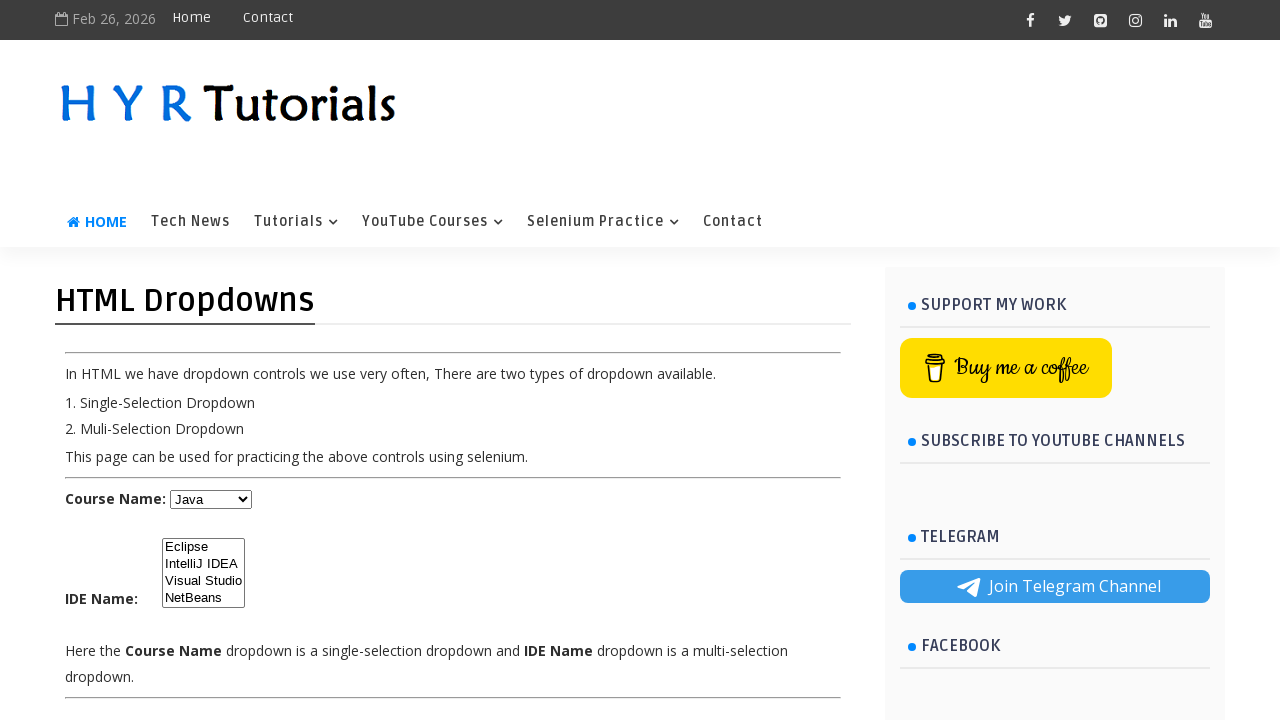

Selected 'Python' option in single-select course dropdown by visible text on #course
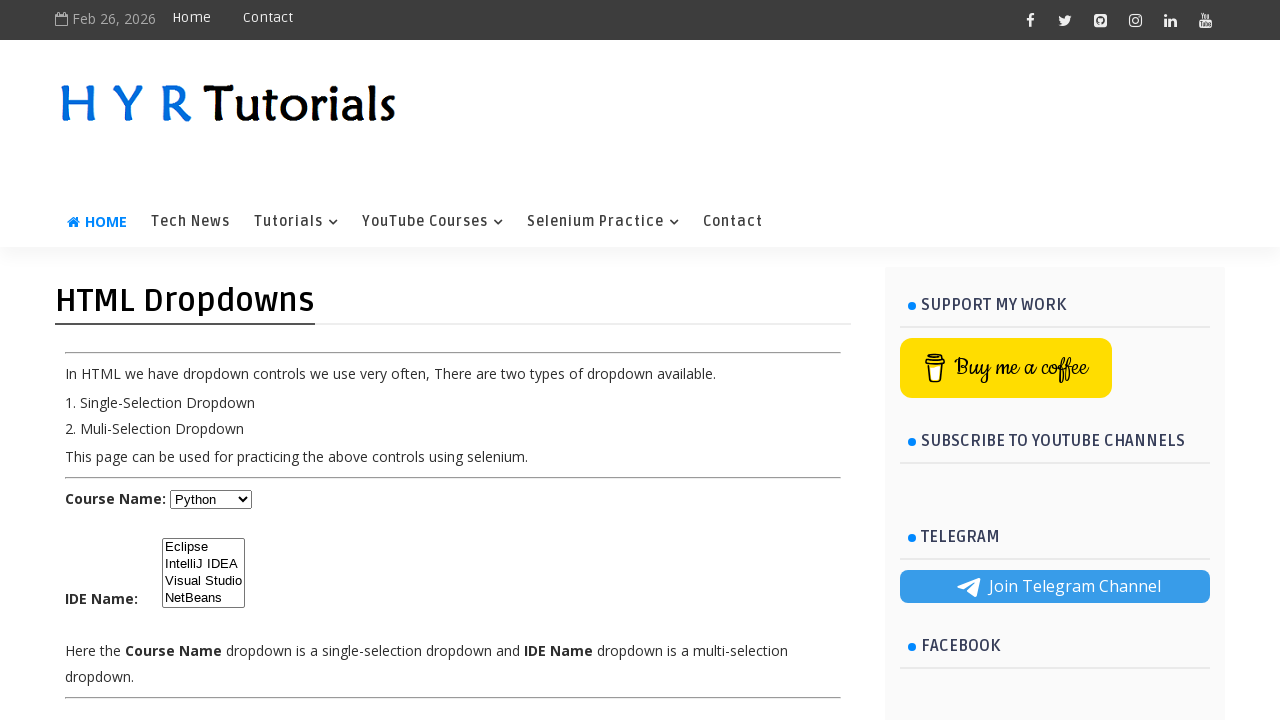

Selected first option in multi-select IDE dropdown by index on #ide
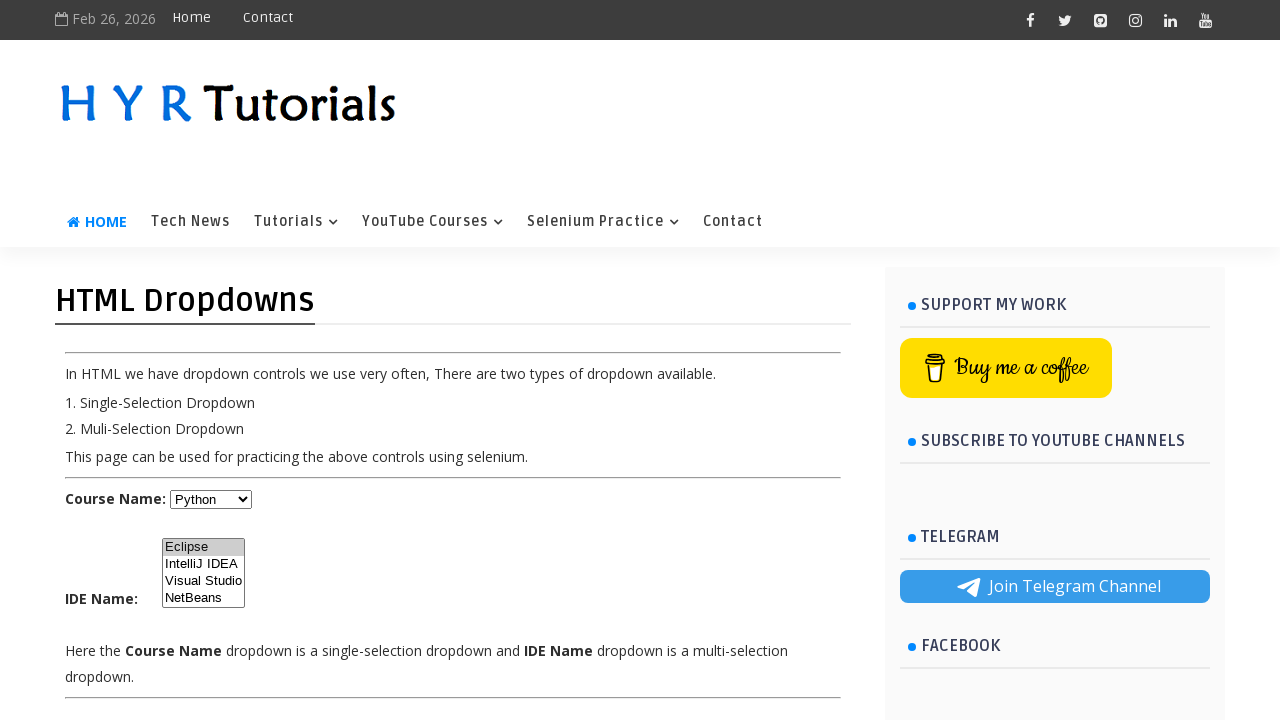

Selected 'ij' option in multi-select IDE dropdown by value on #ide
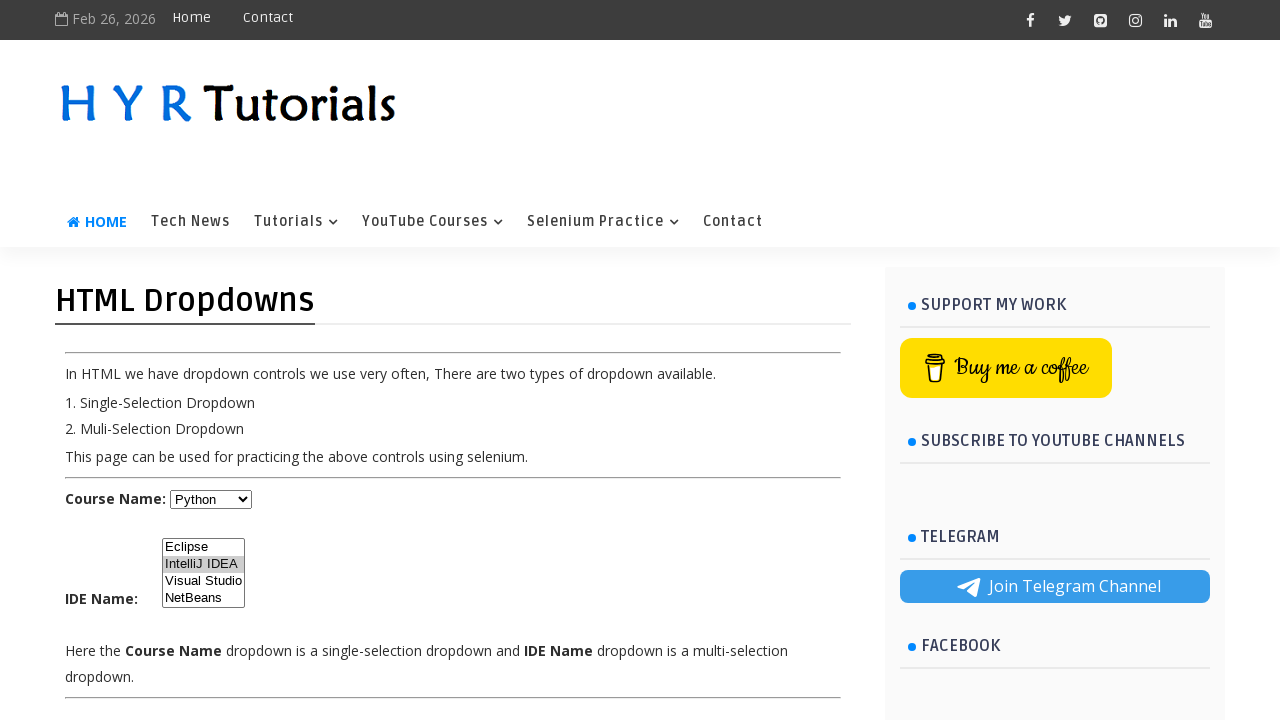

Selected 'Visual Studio' option in multi-select IDE dropdown by visible text on #ide
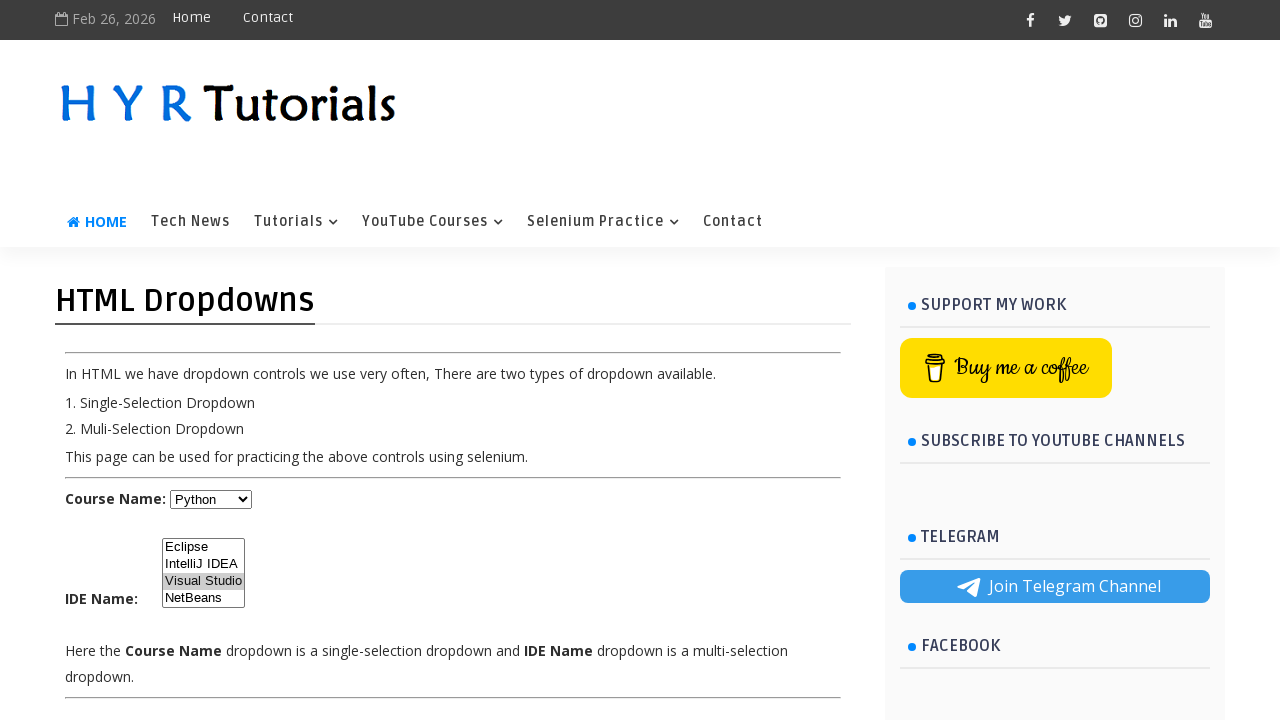

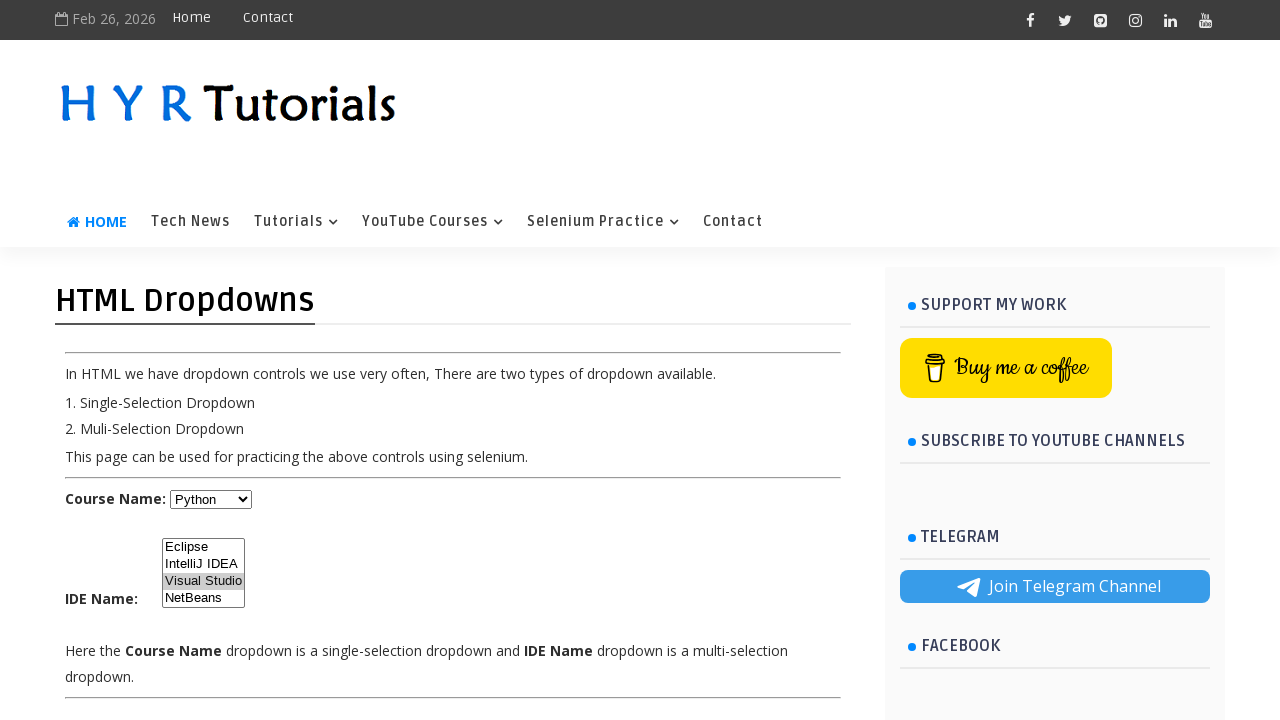